Tests accepting a browser alert by clicking a confirm button and accepting the dialog

Starting URL: https://demoqa.com/

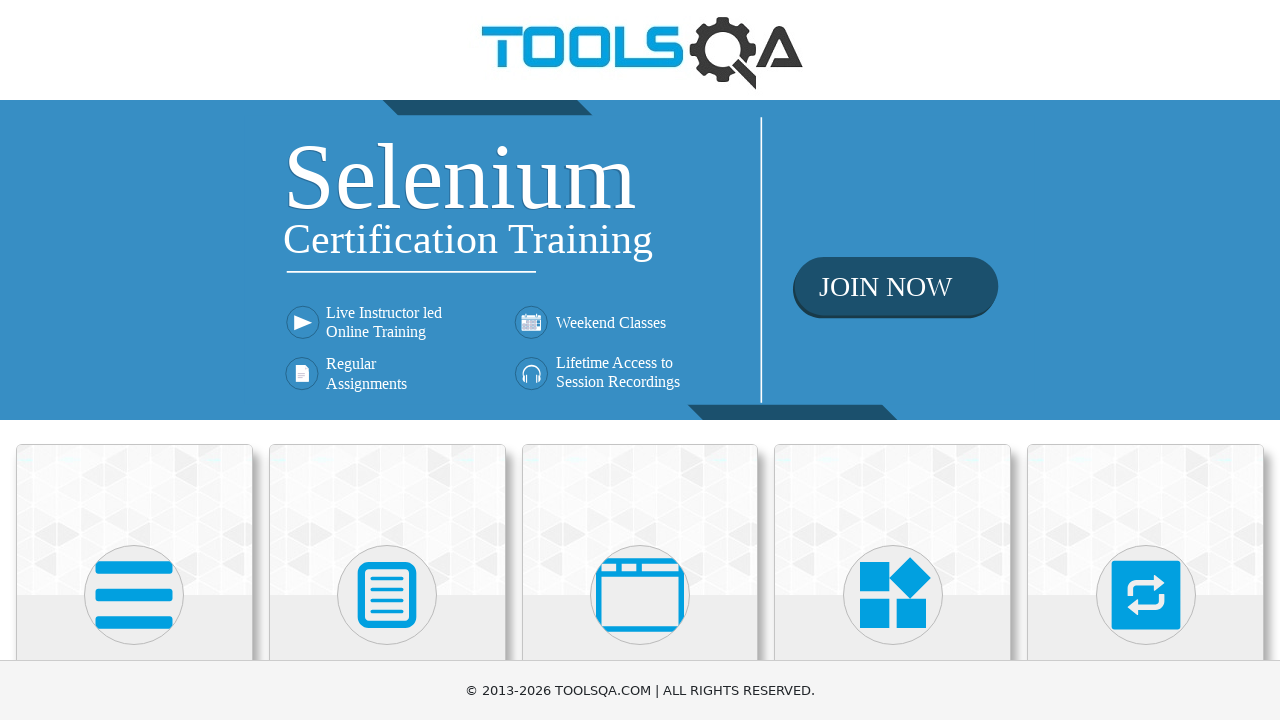

Clicked on Alerts, Frame & Windows card at (640, 360) on xpath=//h5[text()='Alerts, Frame & Windows']
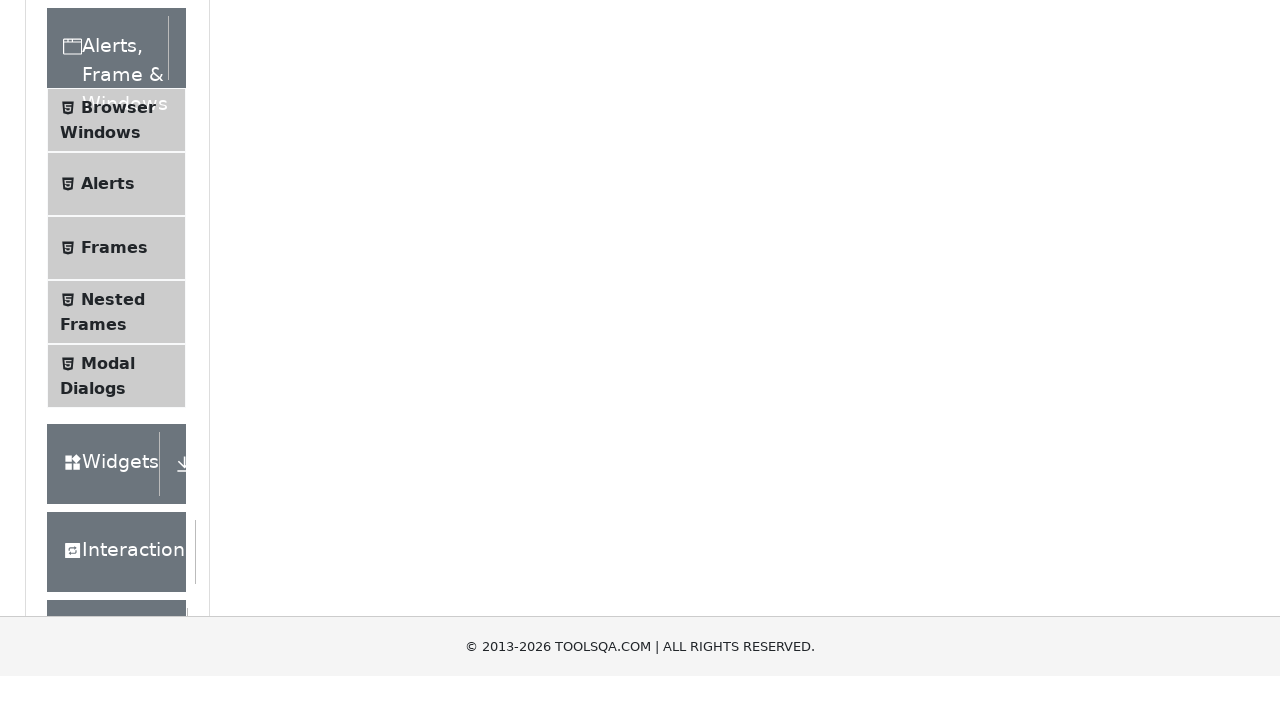

Clicked on Alerts menu item at (116, 501) on (//li[@id='item-1'])[2]
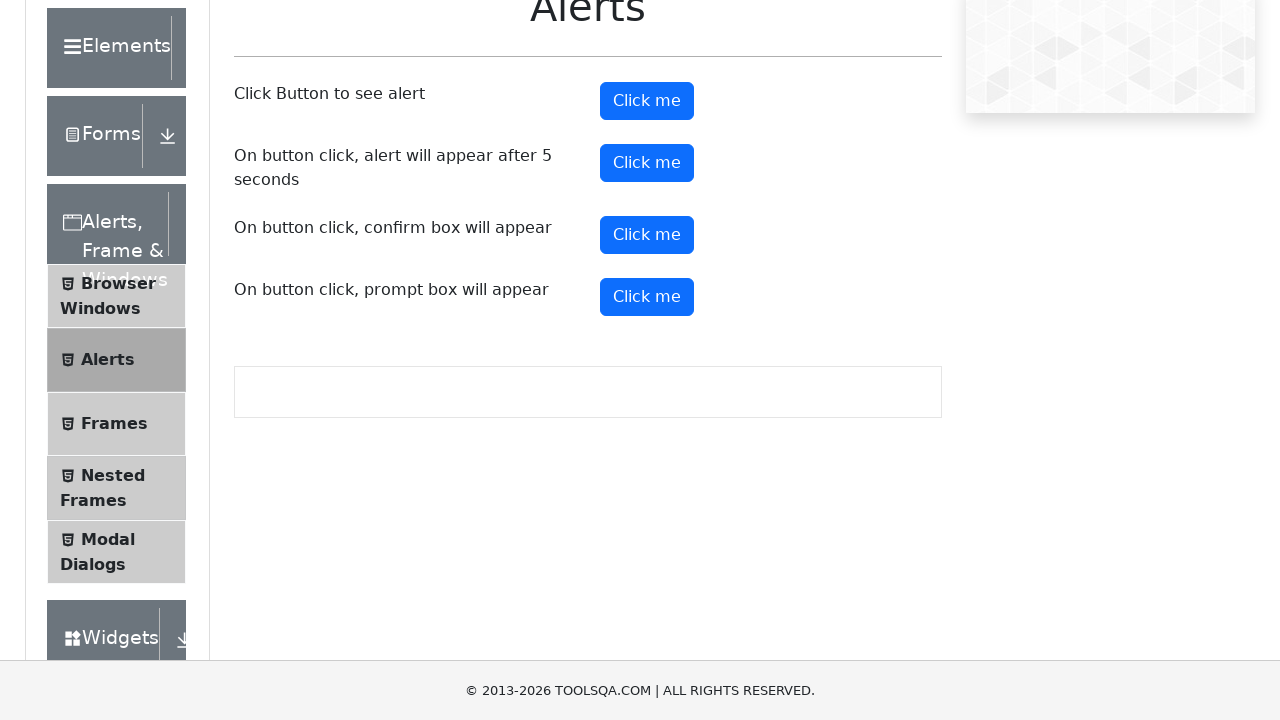

Set up dialog handler to accept alerts
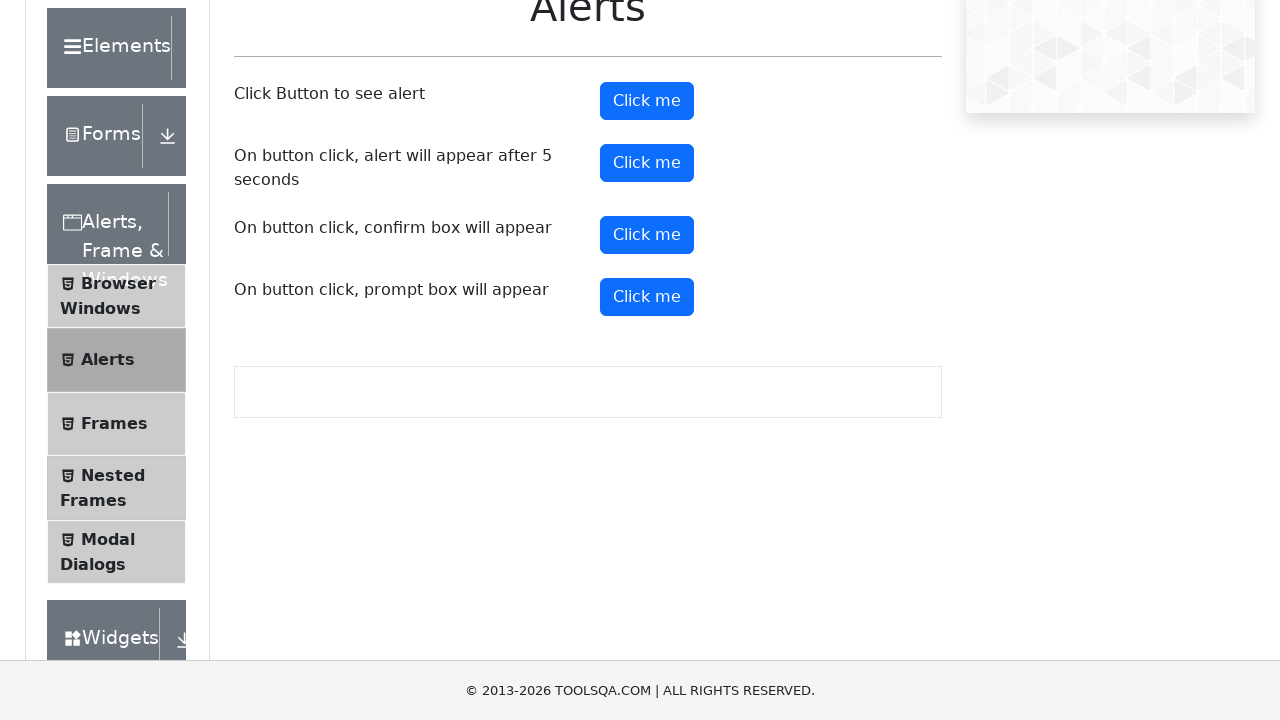

Clicked confirm button to trigger alert at (647, 235) on #confirmButton
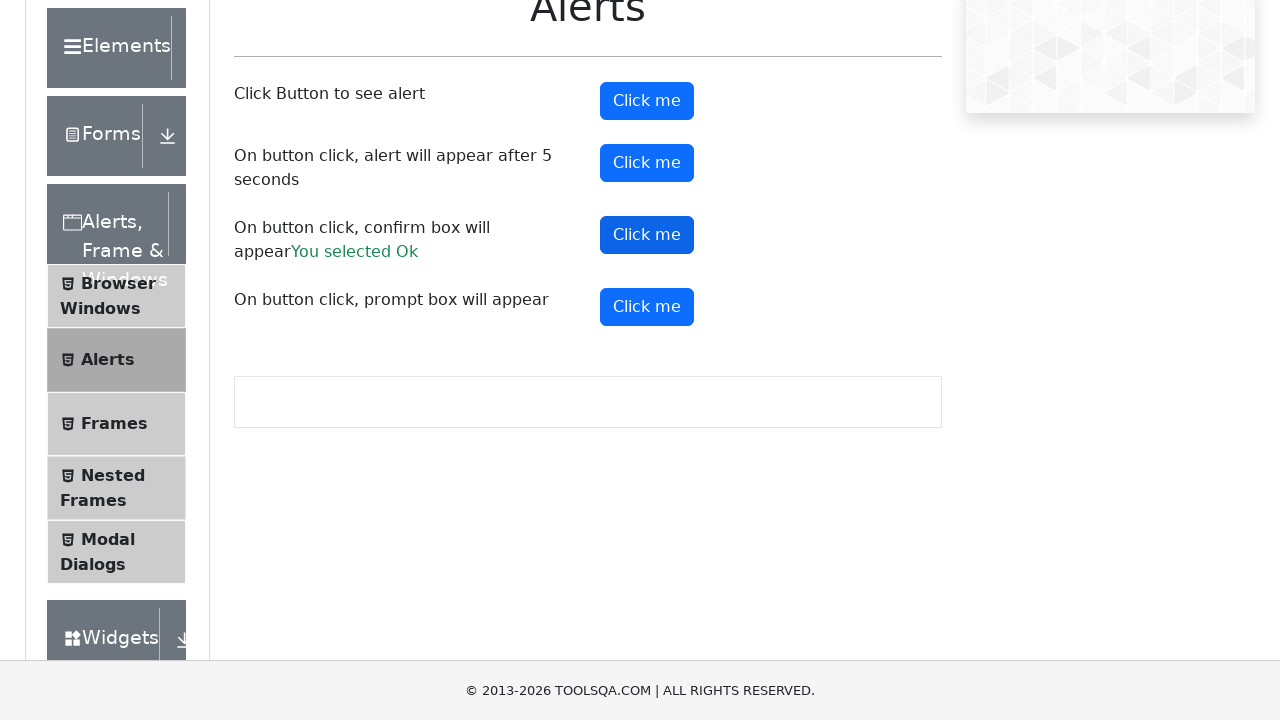

Confirm result message appeared
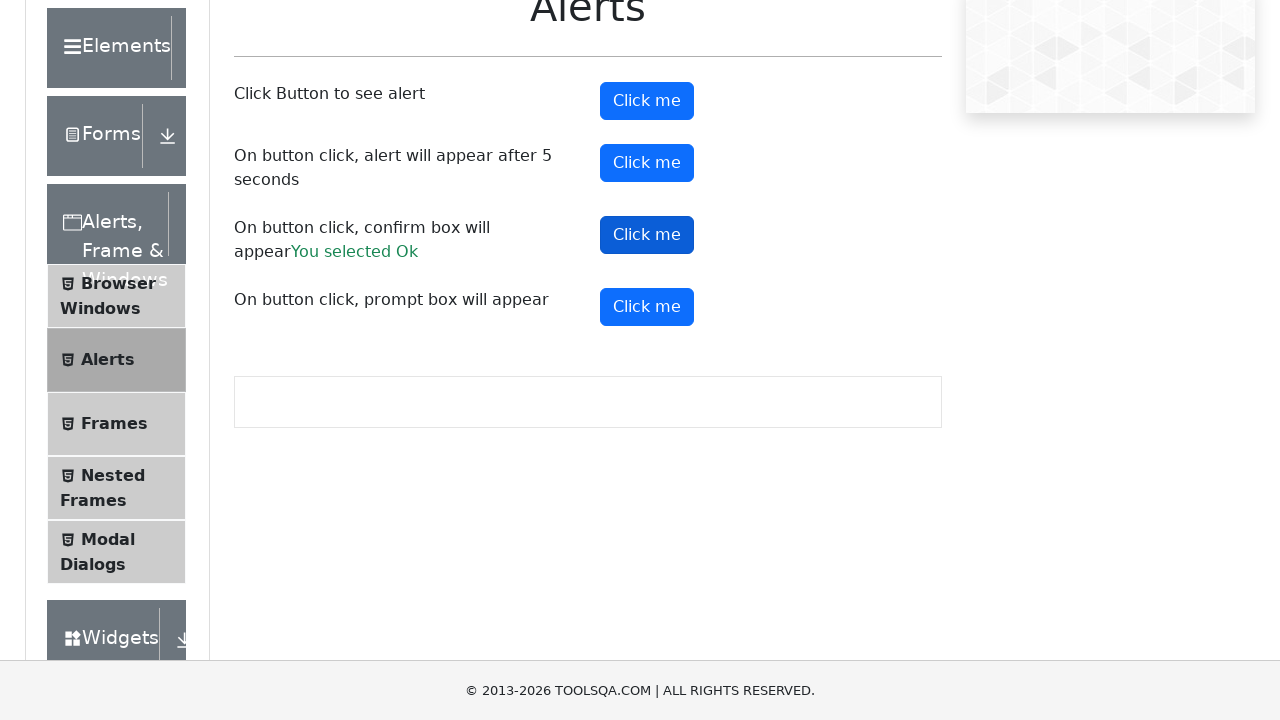

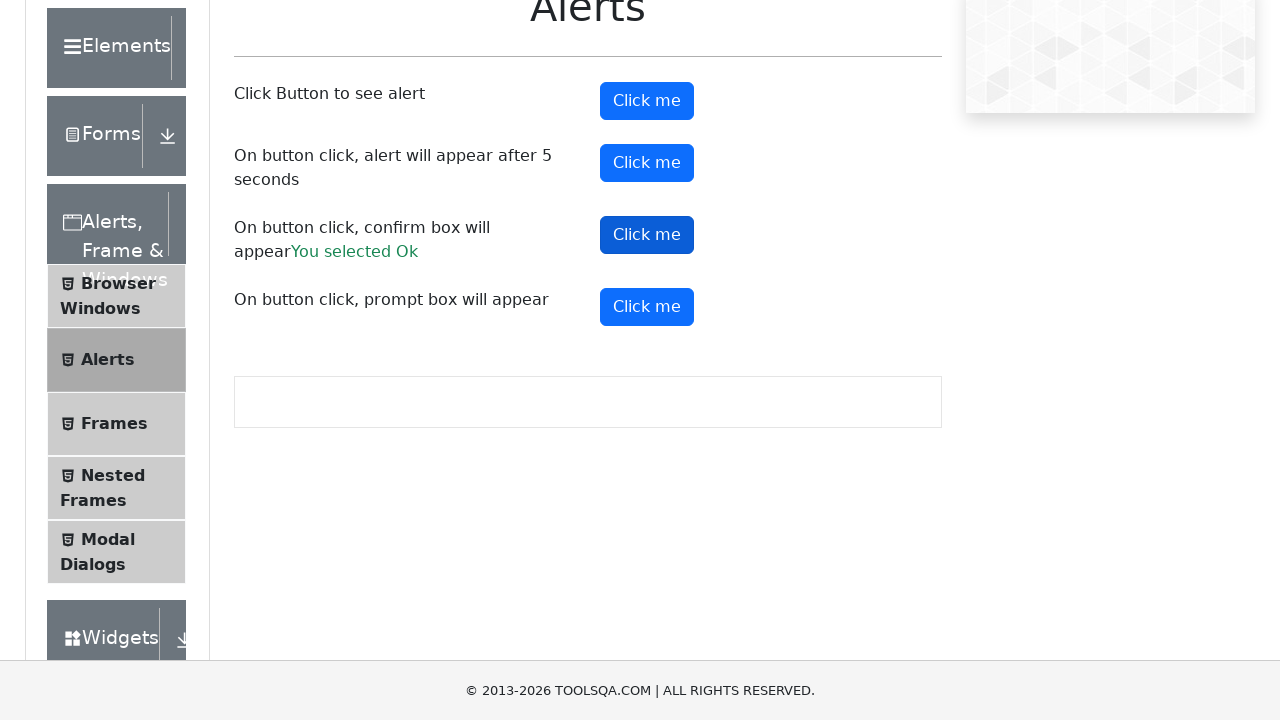